Tests basic JavaScript alert by clicking a button that triggers an alert and verifying the alert appears

Starting URL: https://testpages.eviltester.com/styled/alerts/alert-test.html

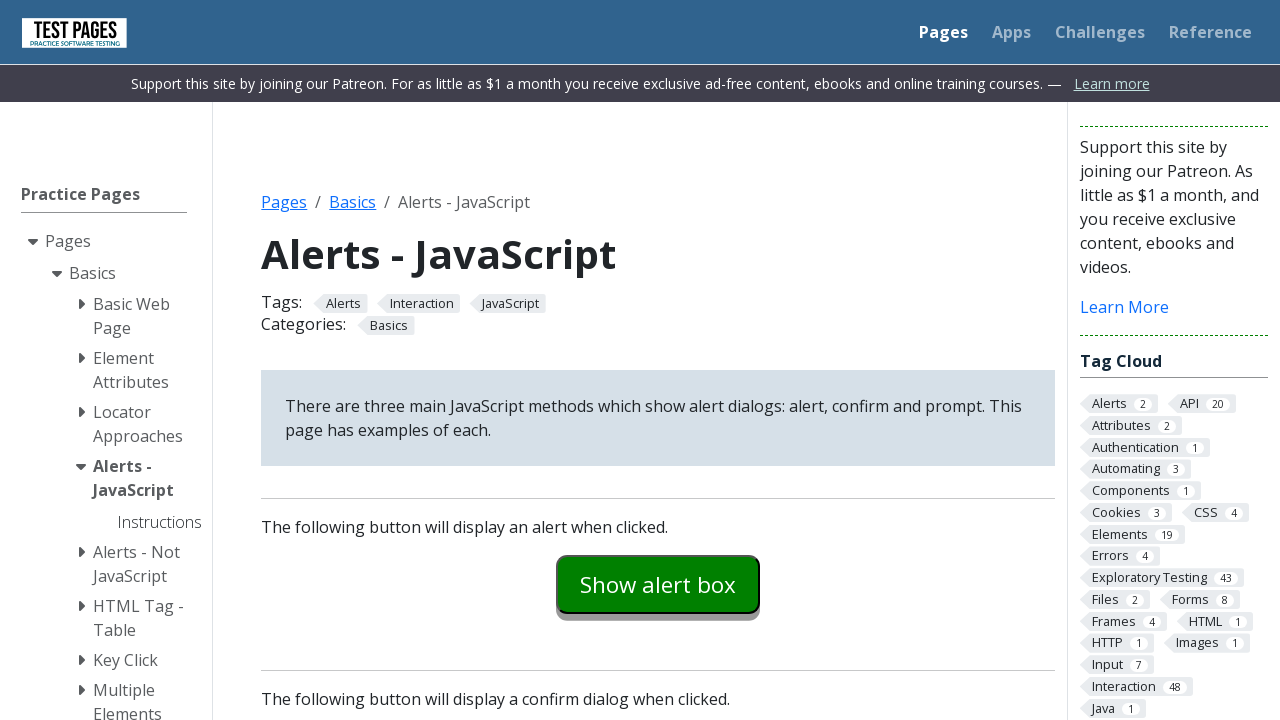

Clicked button to trigger JavaScript alert at (658, 584) on #alertexamples
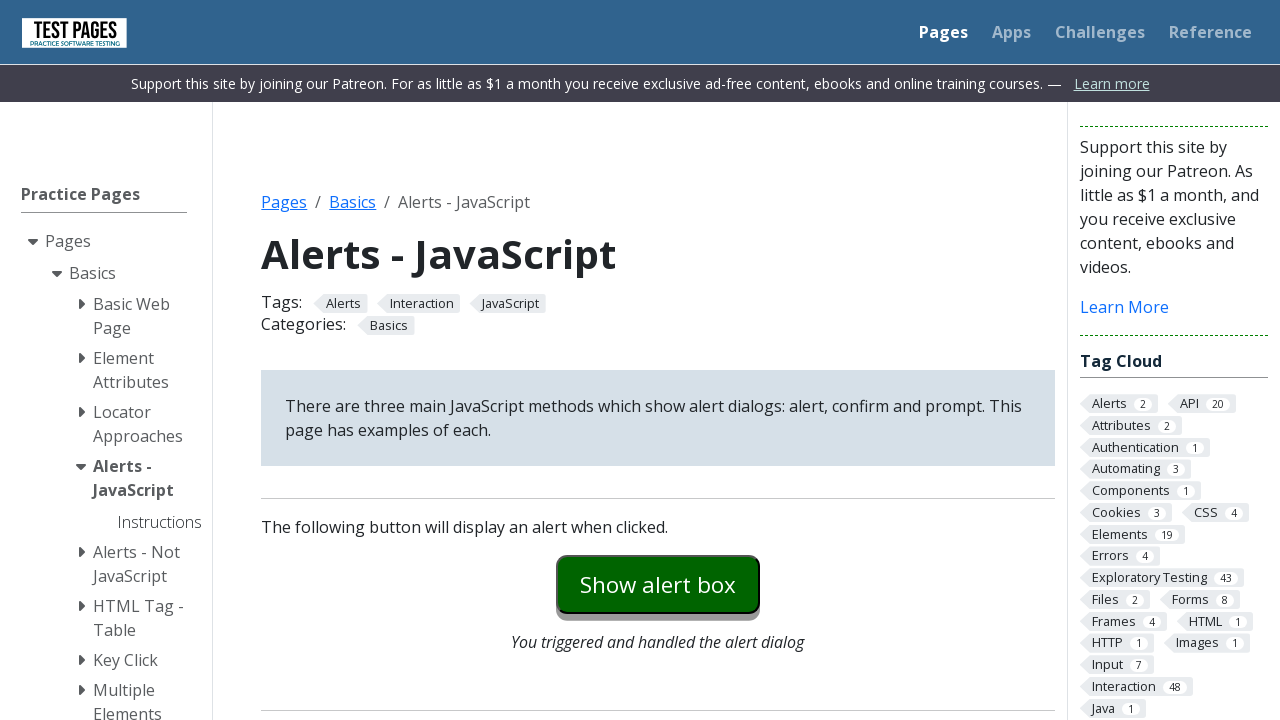

Set up alert dialog handler and accepted alert
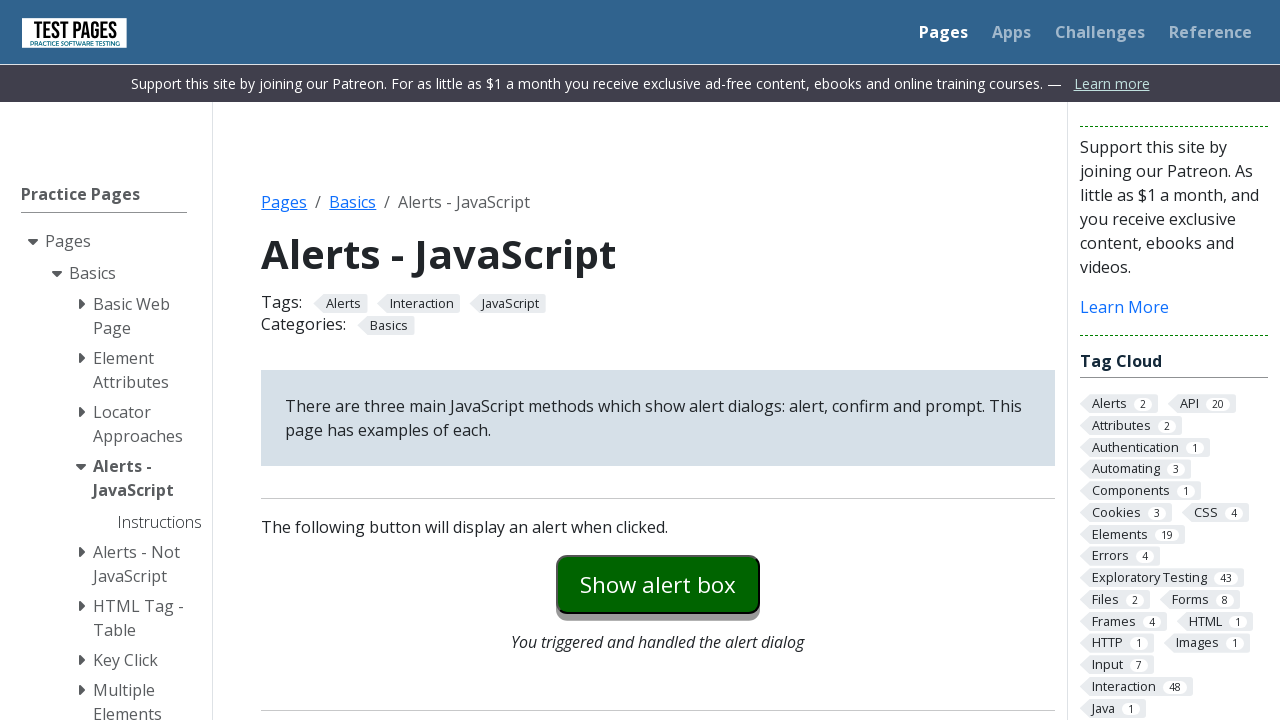

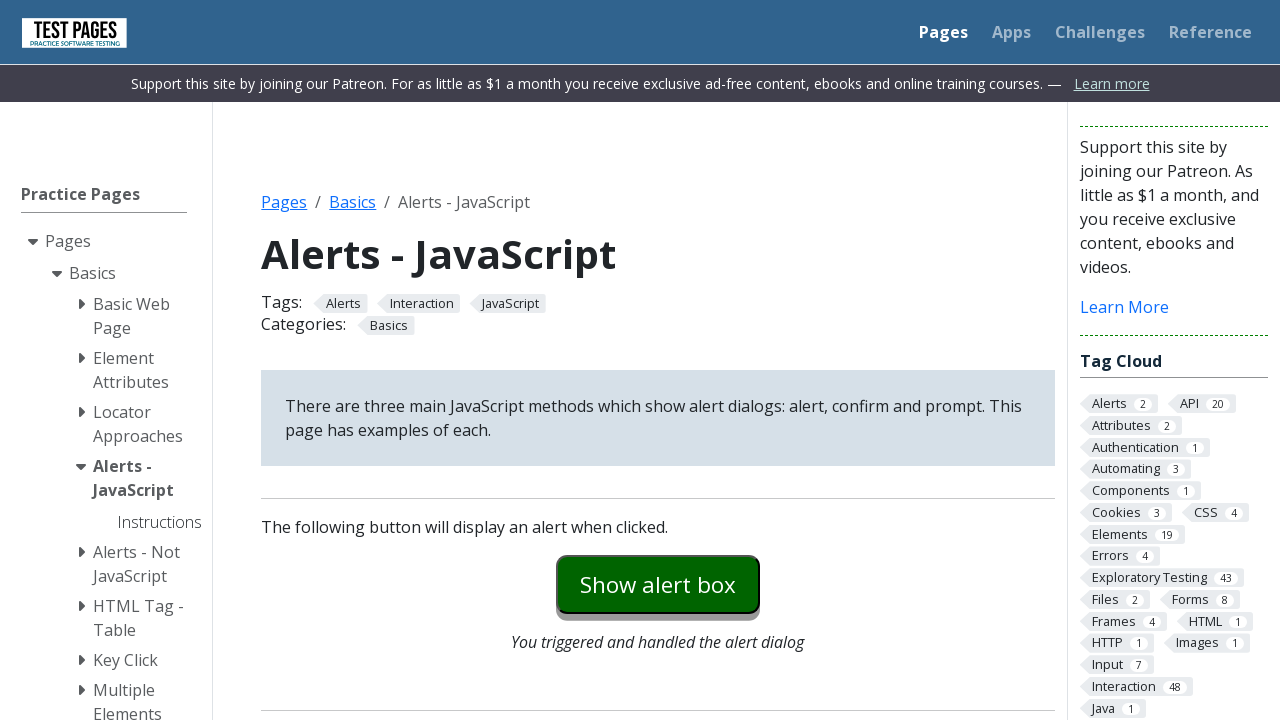